Tests filtering to display only active (uncompleted) items

Starting URL: https://demo.playwright.dev/todomvc

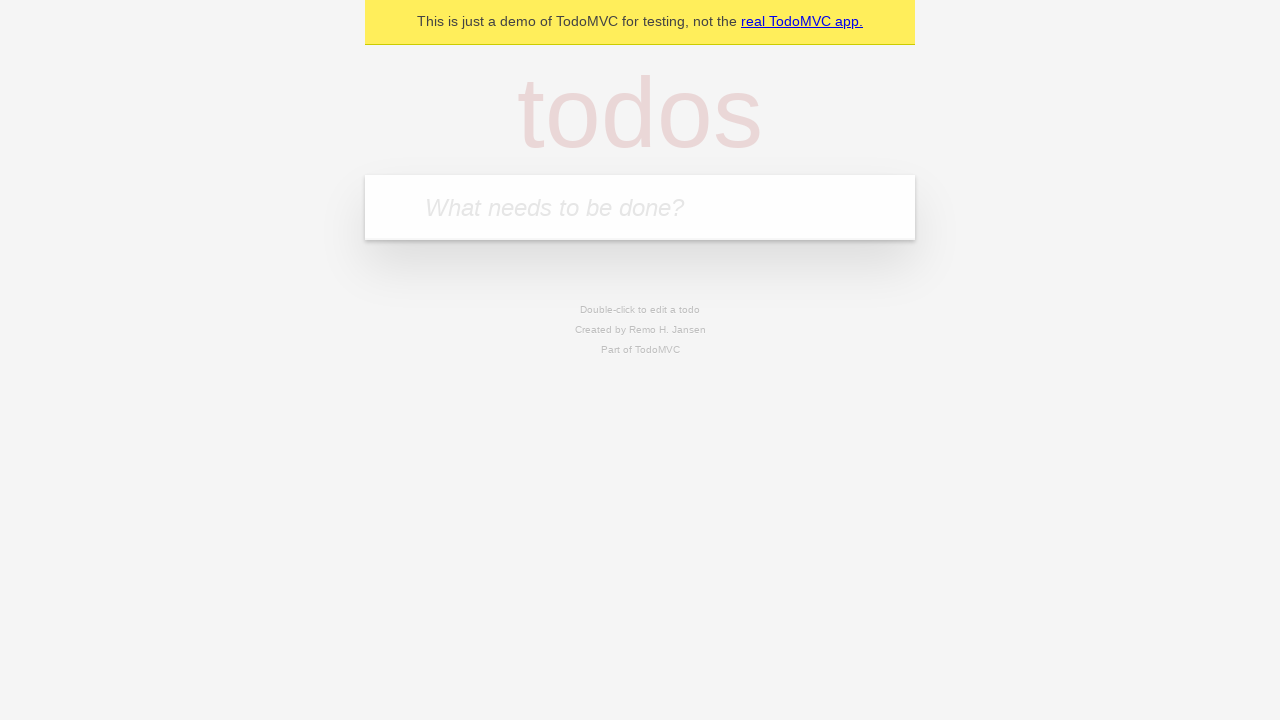

Filled input field with 'buy some cheese' on internal:attr=[placeholder="What needs to be done?"i]
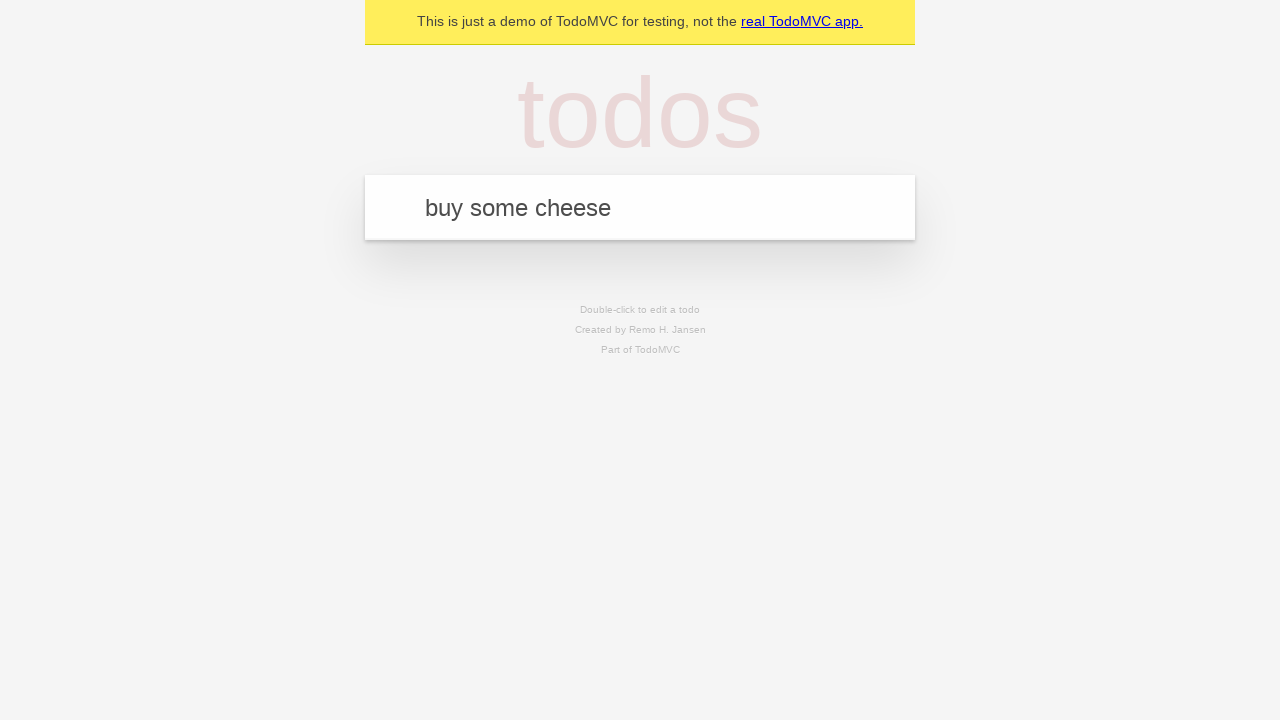

Pressed Enter to add first todo item on internal:attr=[placeholder="What needs to be done?"i]
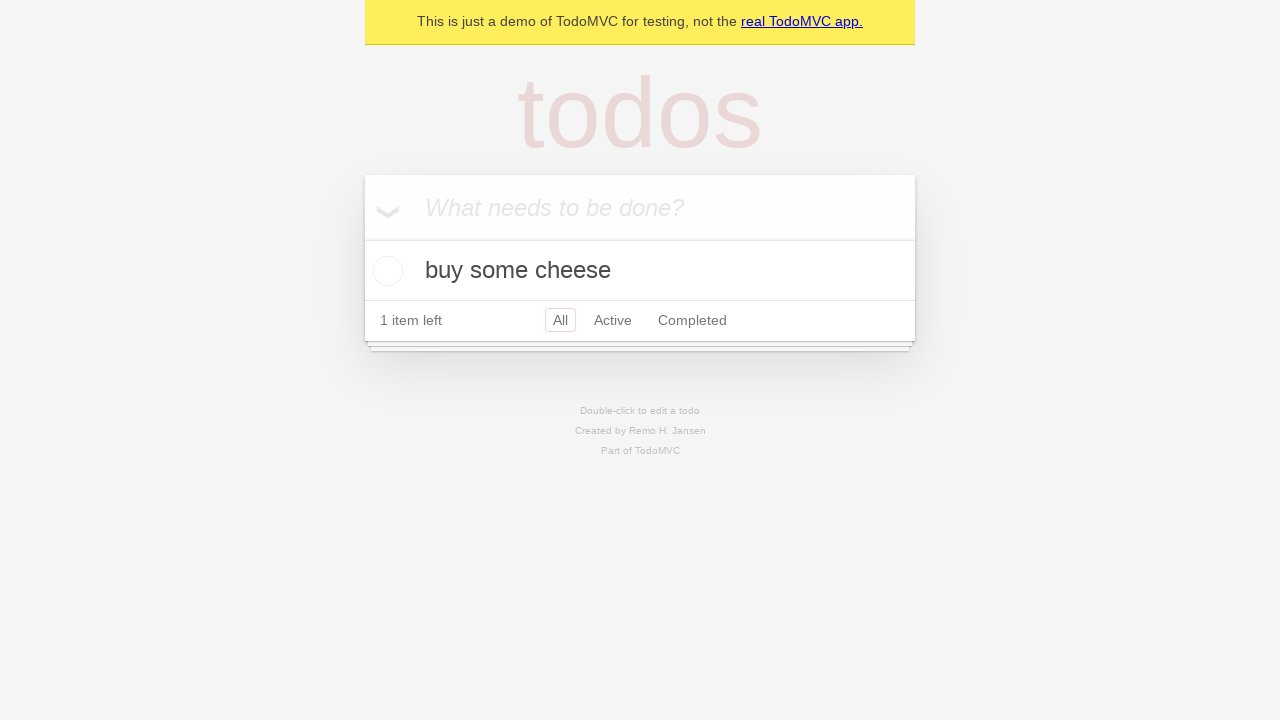

Filled input field with 'feed the cat' on internal:attr=[placeholder="What needs to be done?"i]
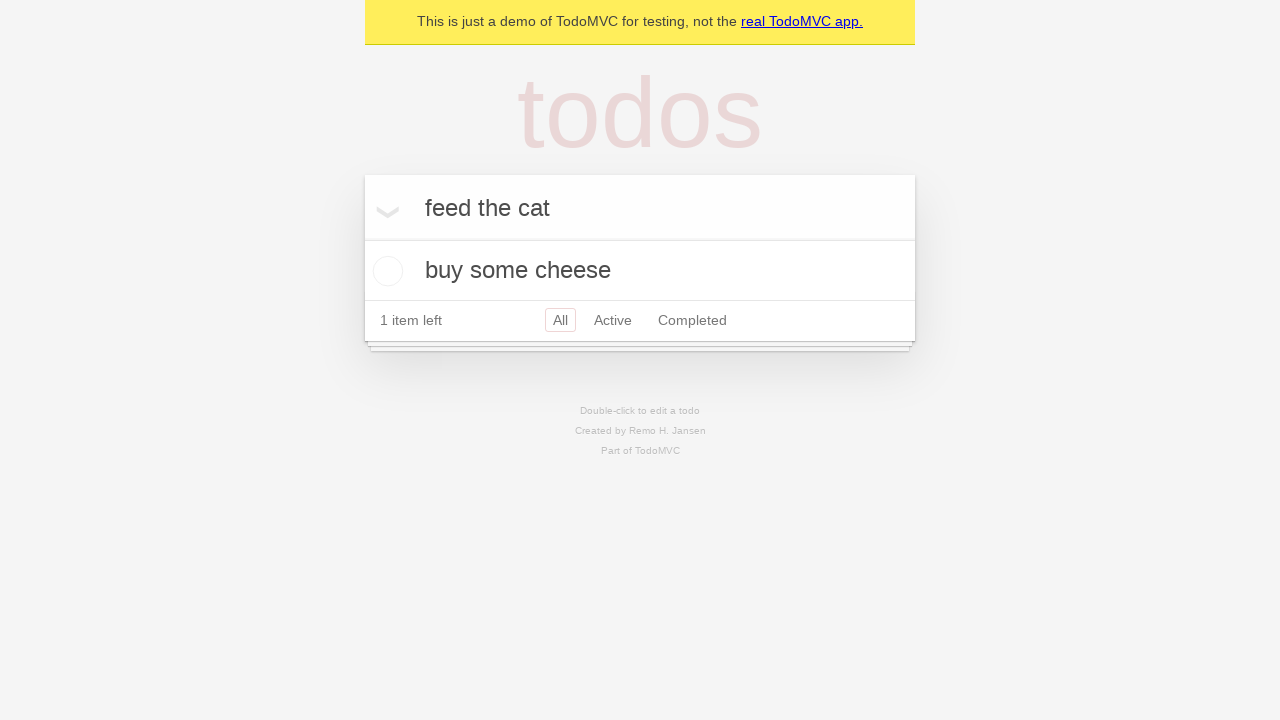

Pressed Enter to add second todo item on internal:attr=[placeholder="What needs to be done?"i]
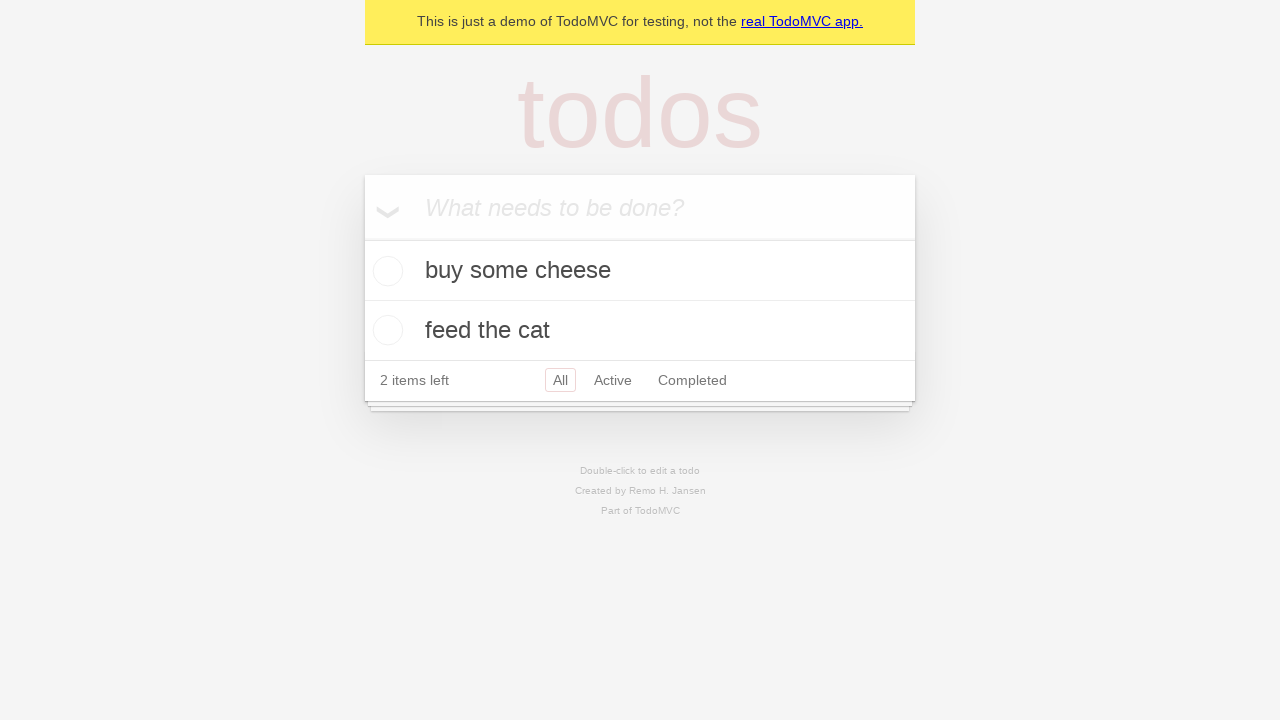

Filled input field with 'book a doctors appointment' on internal:attr=[placeholder="What needs to be done?"i]
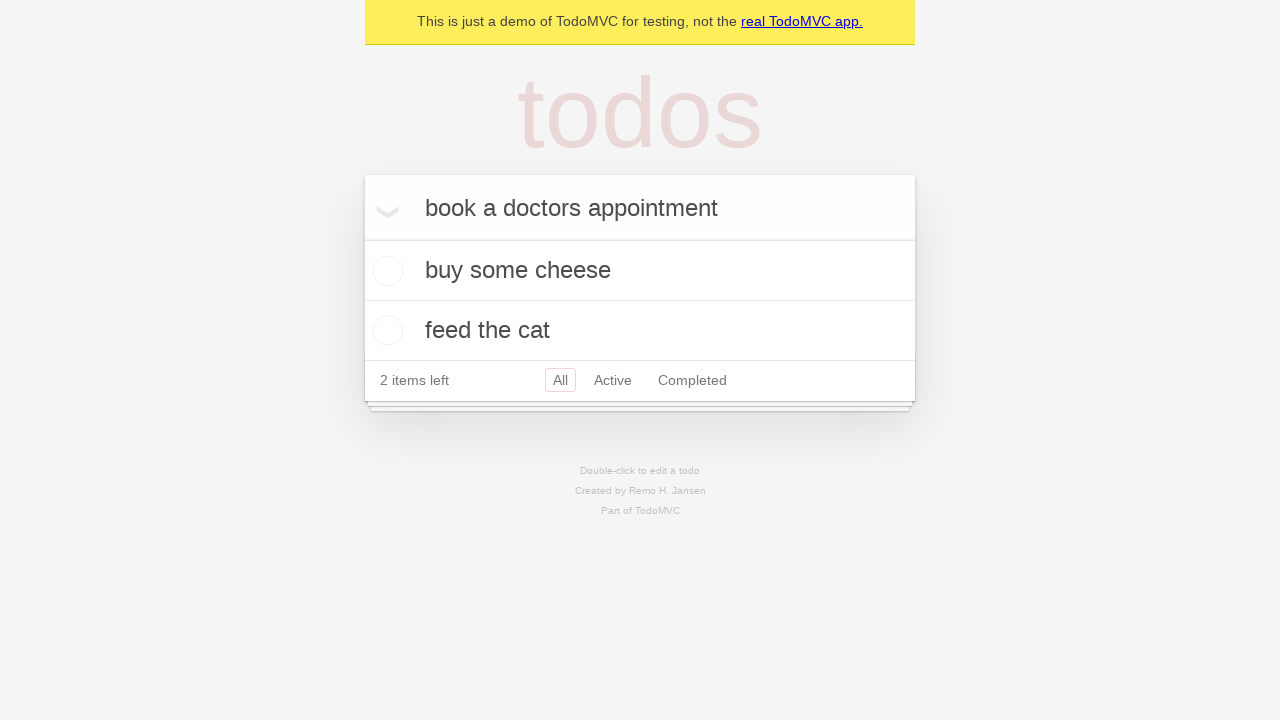

Pressed Enter to add third todo item on internal:attr=[placeholder="What needs to be done?"i]
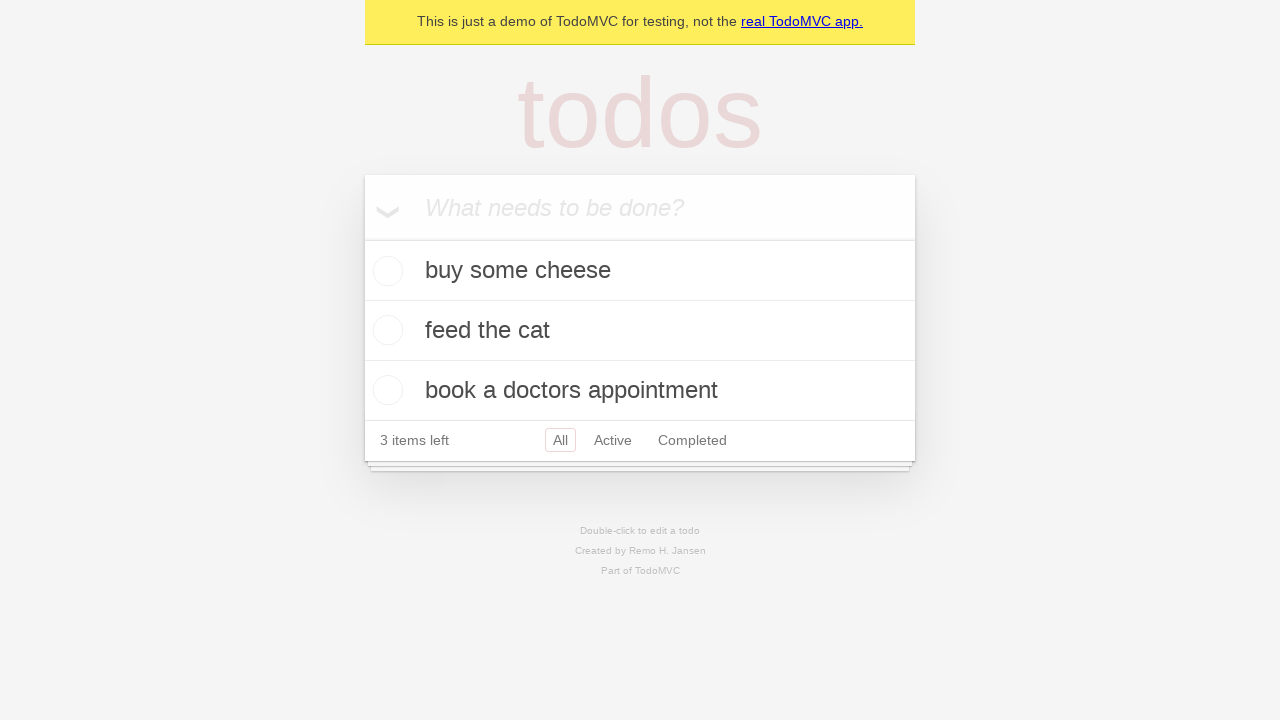

Checked the second todo item (marked as completed) at (385, 330) on internal:testid=[data-testid="todo-item"s] >> nth=1 >> internal:role=checkbox
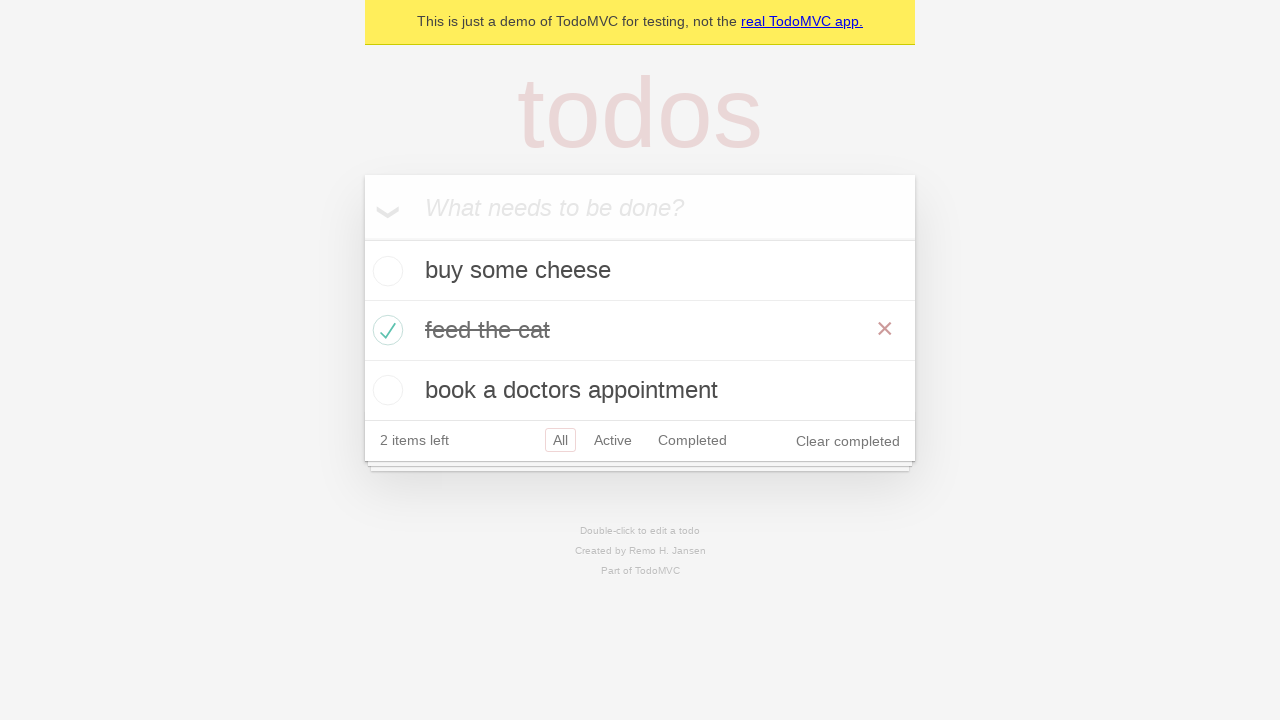

Clicked the Active filter link at (613, 440) on internal:role=link[name="Active"i]
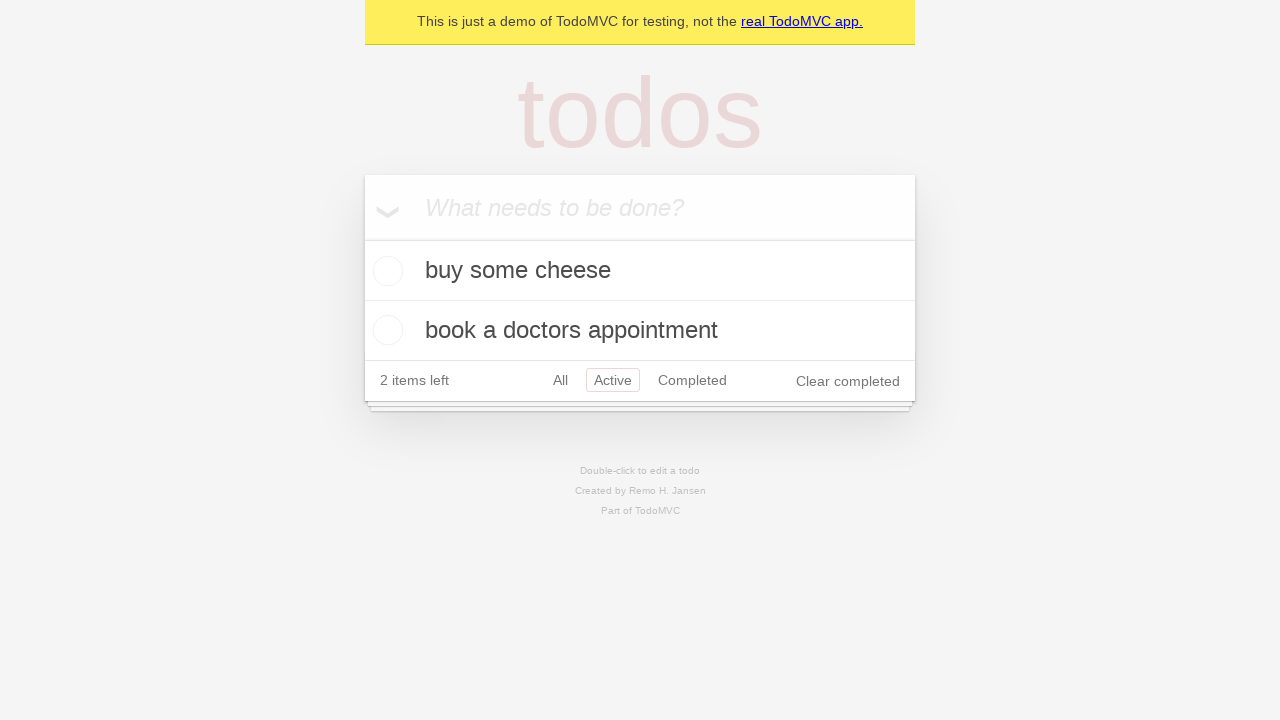

Waited for filtered todo items to load - Active filter is now applied
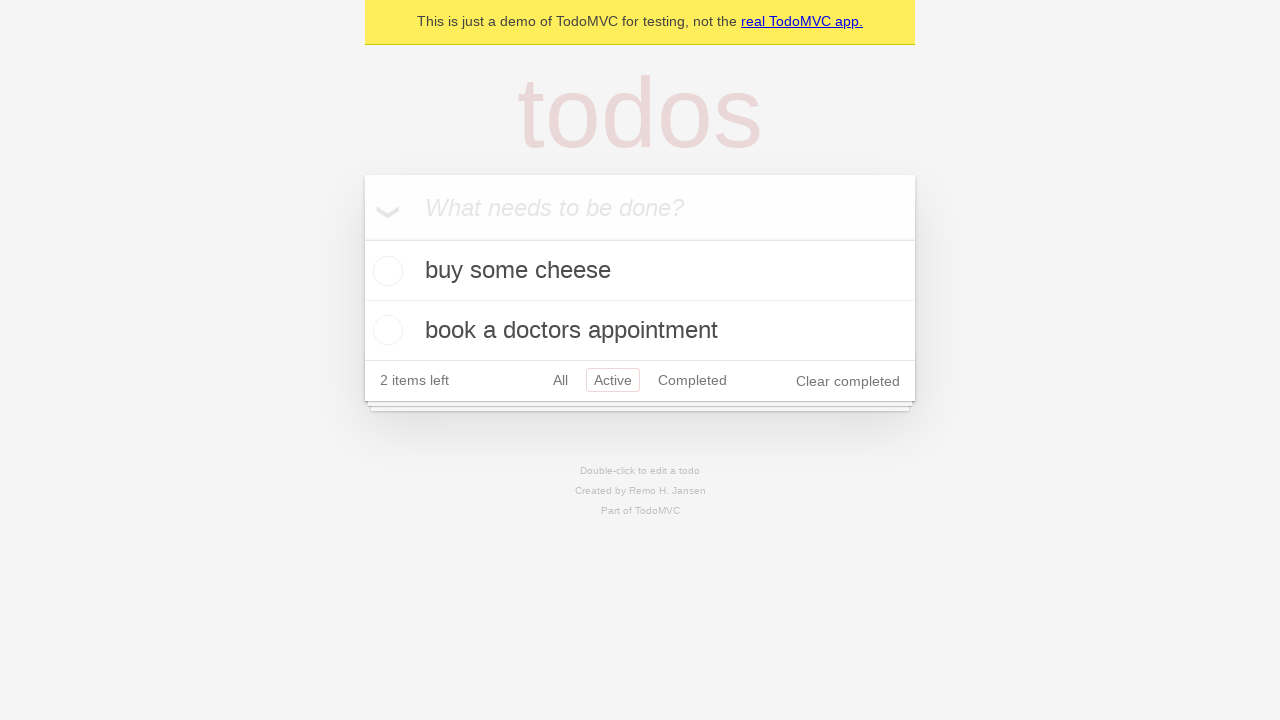

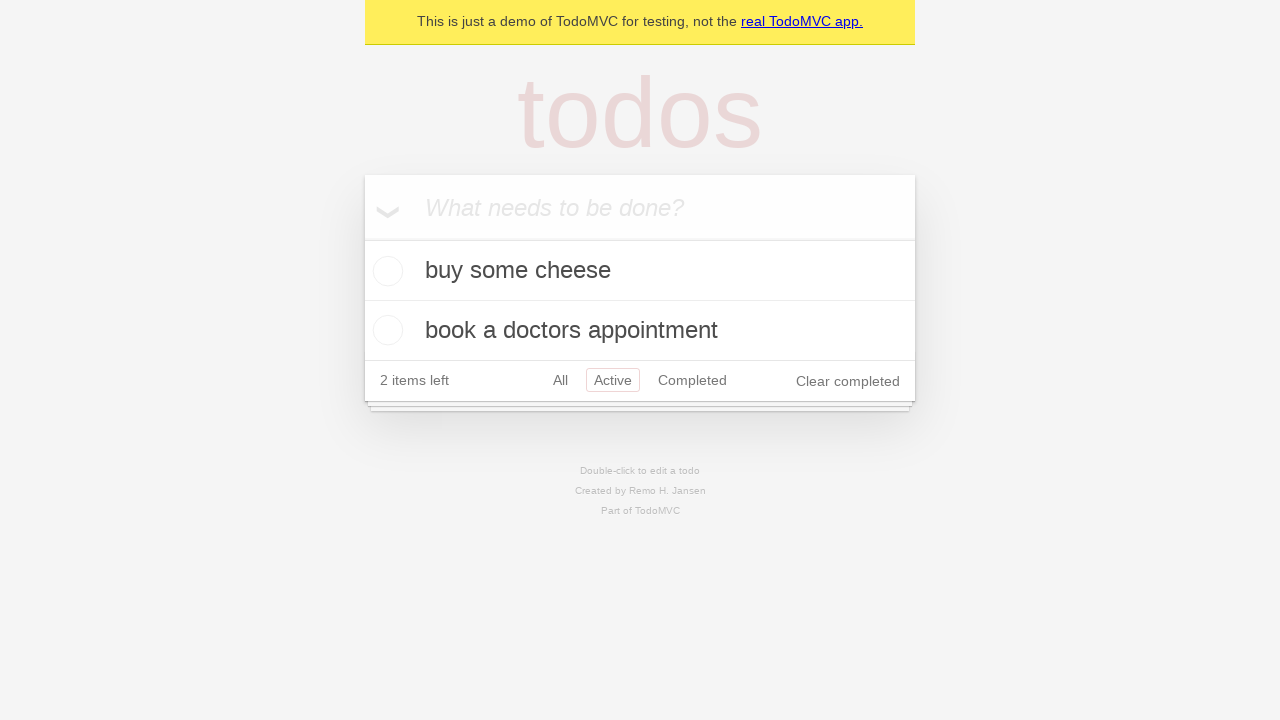